Navigates through the Club menu to access review authors page

Starting URL: https://www.labirint.ru

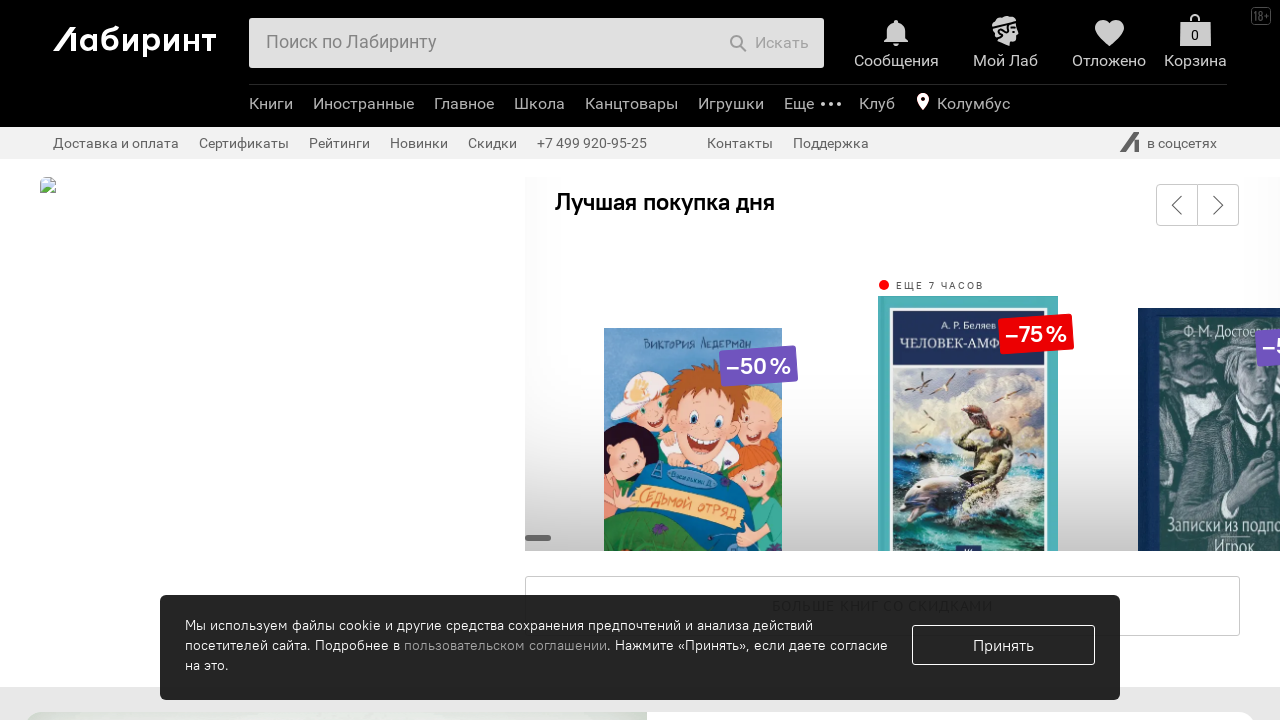

Clicked on 'Клуб' (Club) menu item at (877, 106) on li.b-header-b-menu-e-list-item.b-toggle.analytics-click-js[data-event-content="К
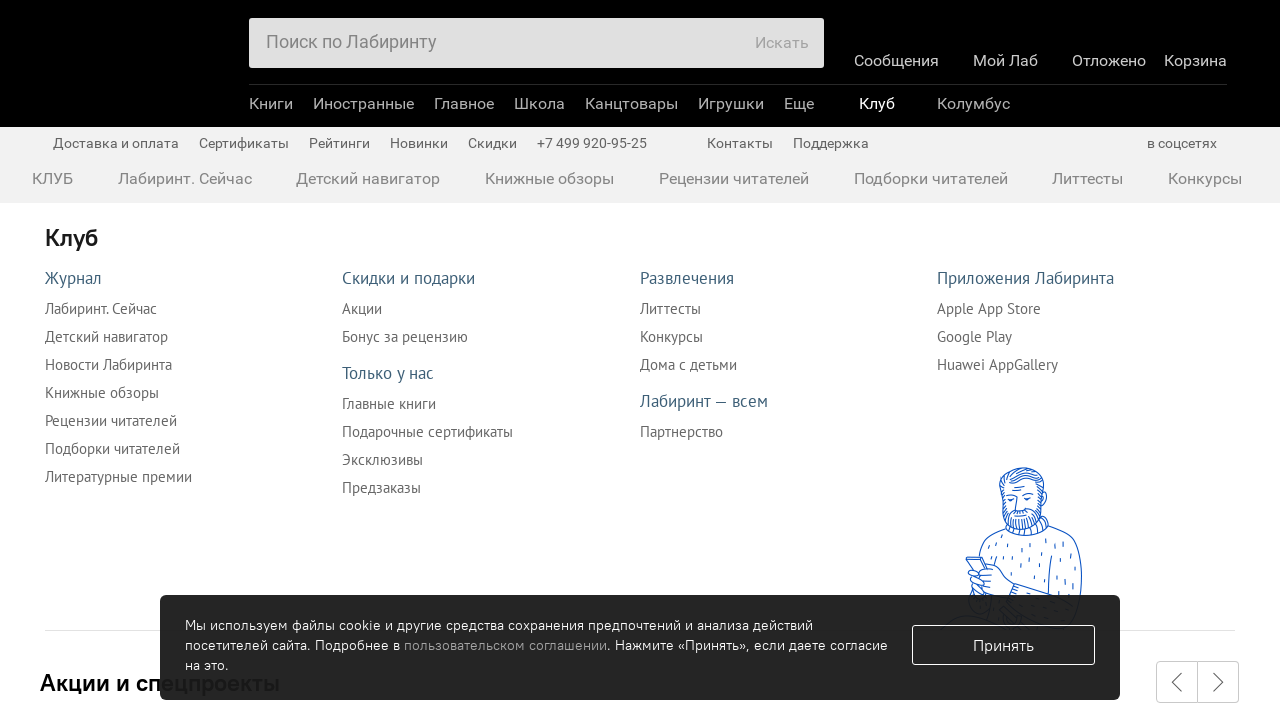

Clicked on 'Рецензии читателей' (Reader Reviews) at (734, 178) on li.top-main-menu-item>a[href="/reviews/"]
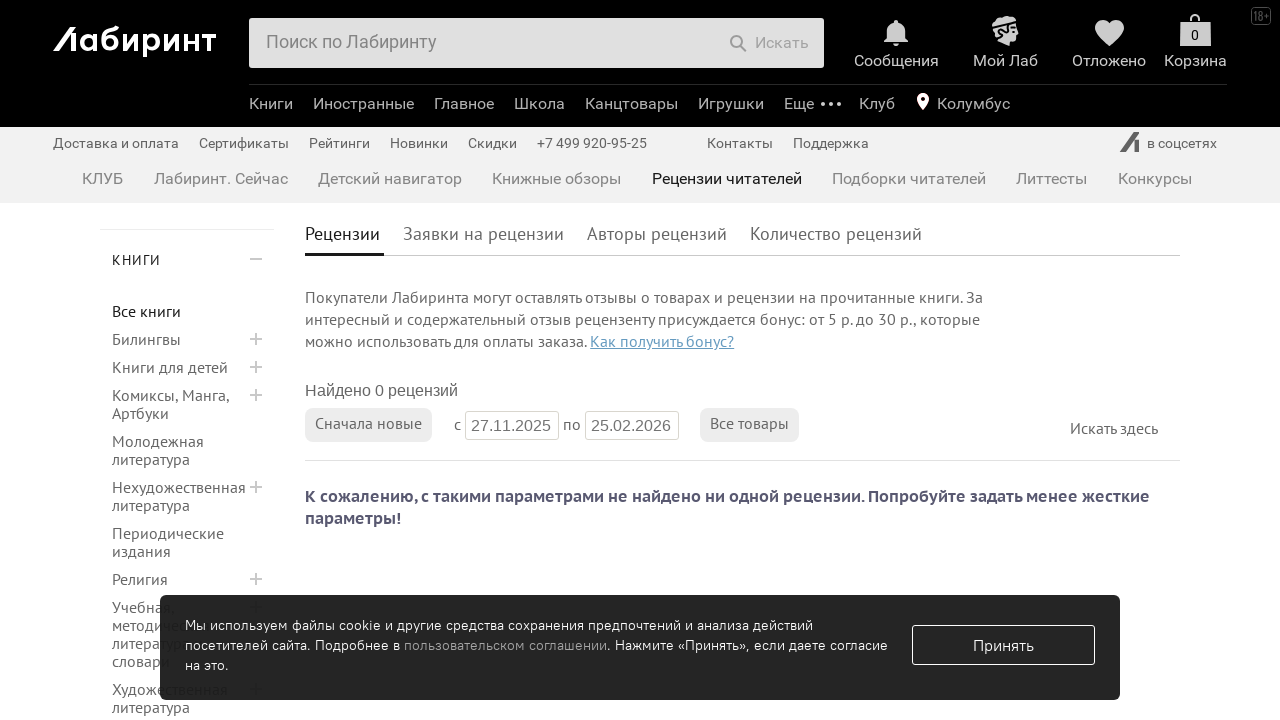

Clicked on 'Авторы рецензий' (Review Authors) at (657, 234) on li.b-stab-e-slider-item>a[href="/reviews/users"]
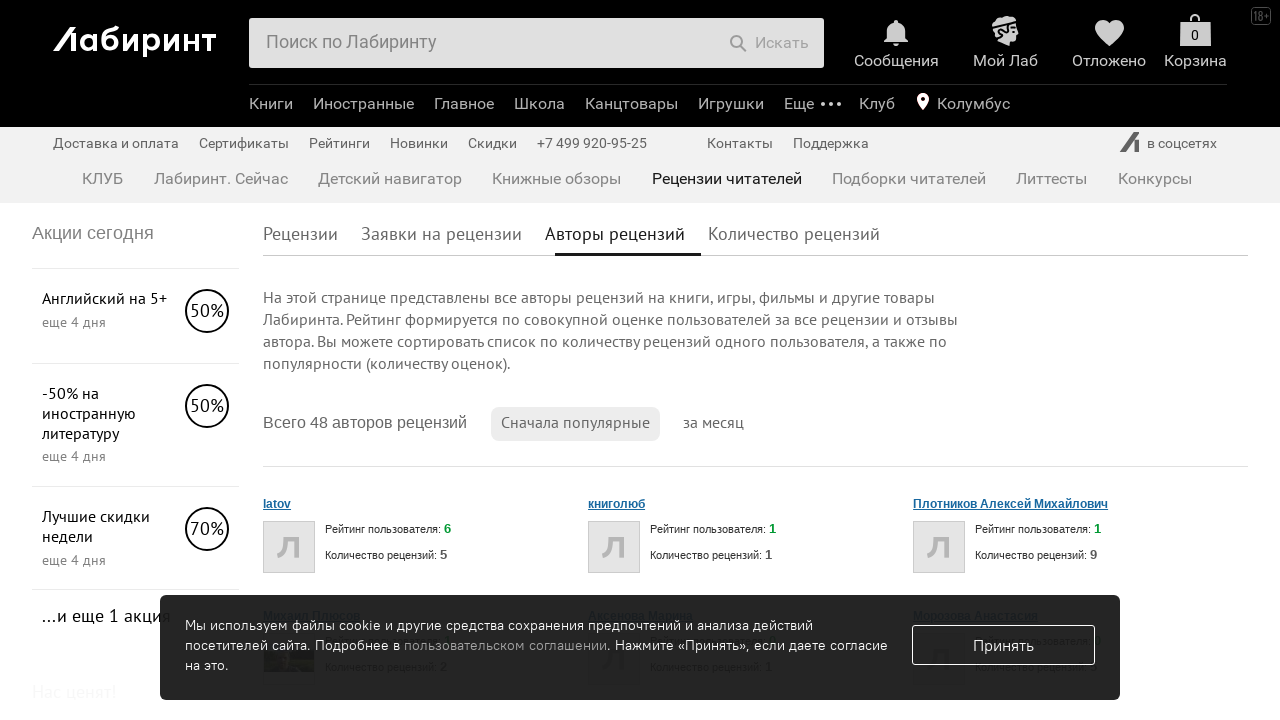

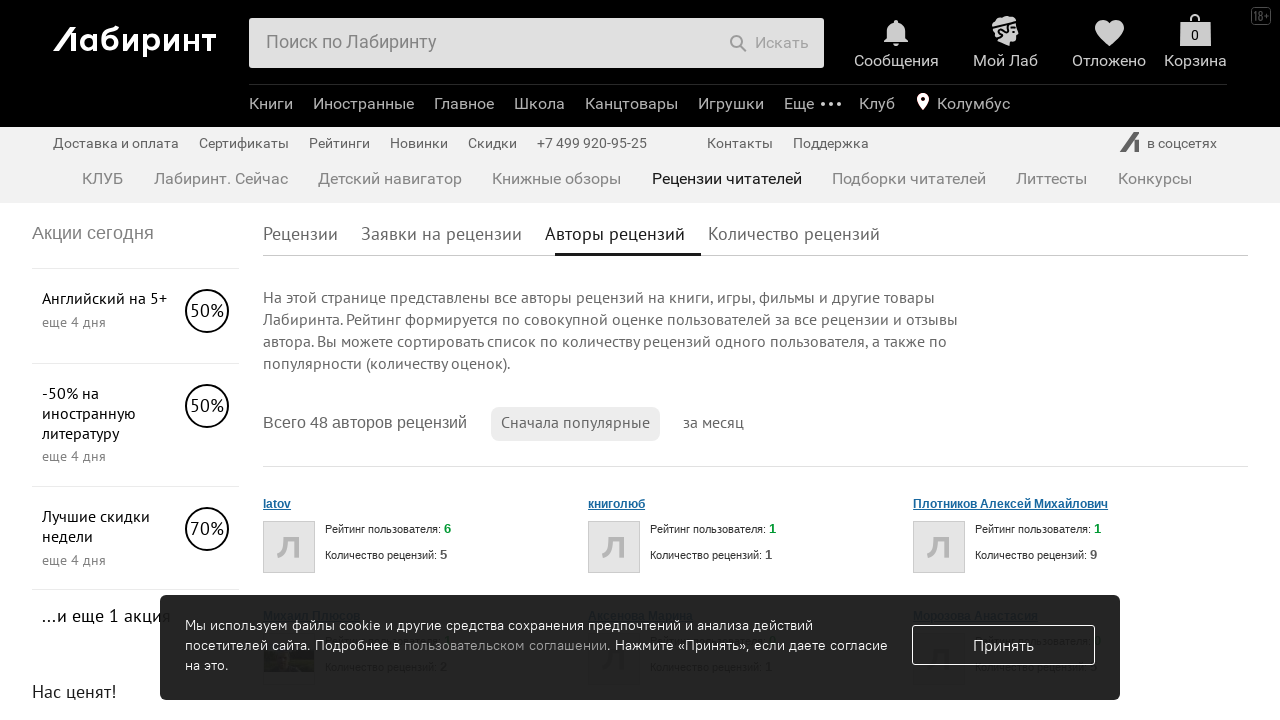